Tests that todo data persists across page reloads

Starting URL: https://demo.playwright.dev/todomvc

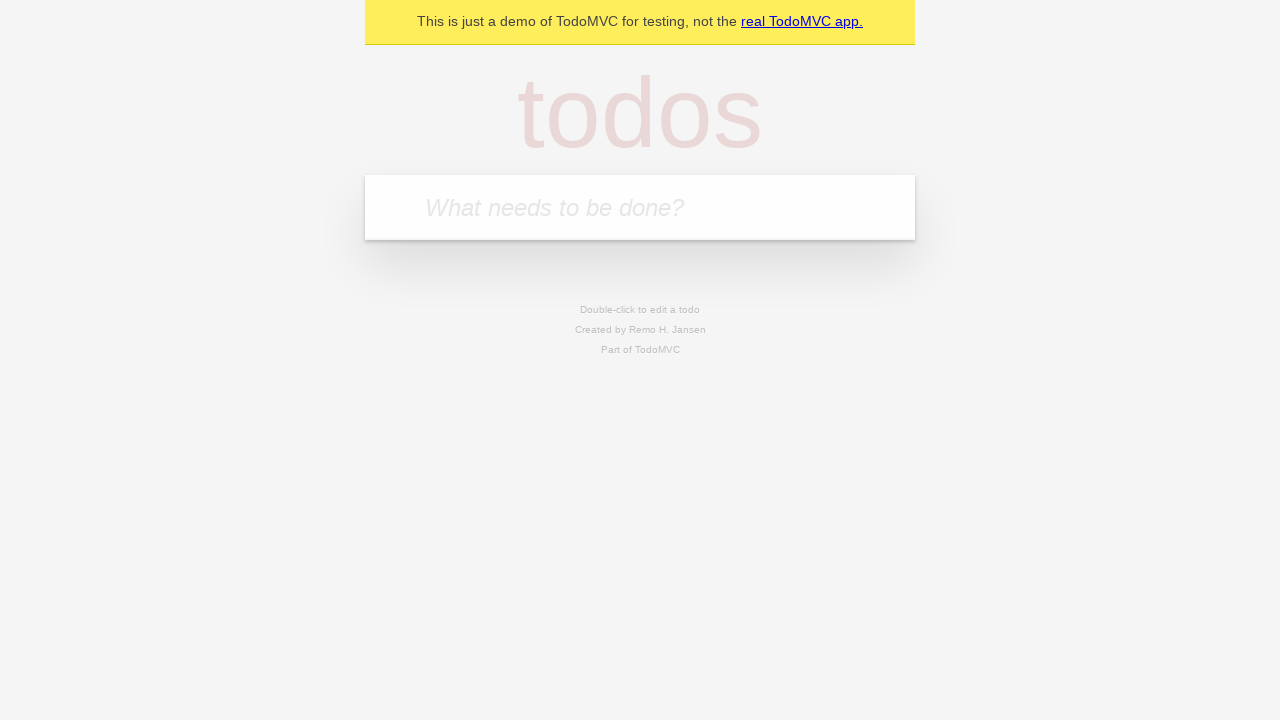

Filled new todo field with 'buy some cheese' on .new-todo
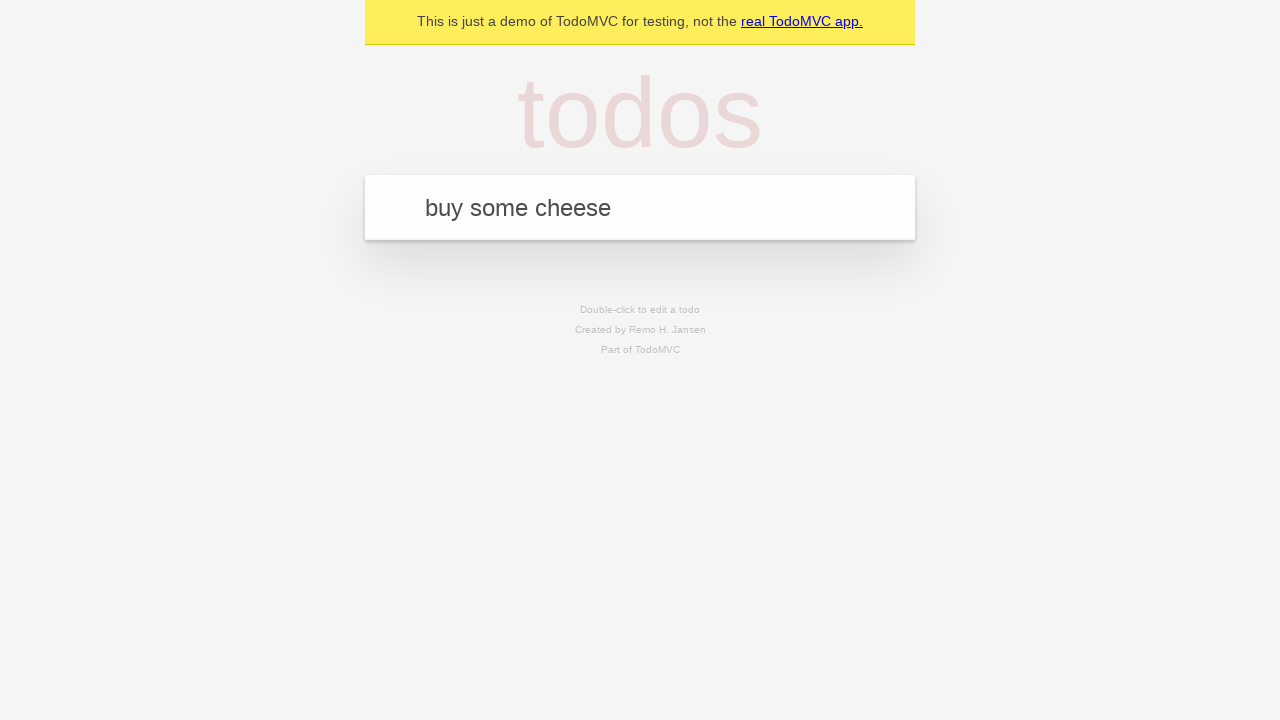

Pressed Enter to create first todo on .new-todo
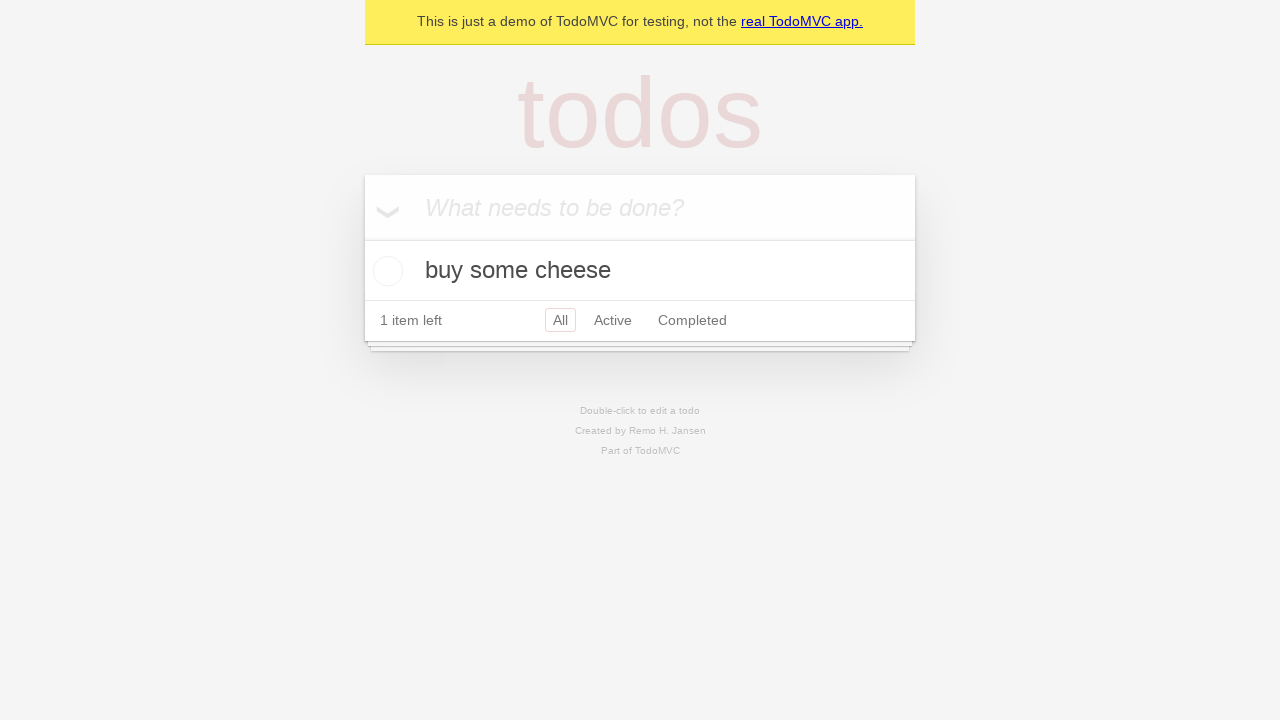

Filled new todo field with 'feed the cat' on .new-todo
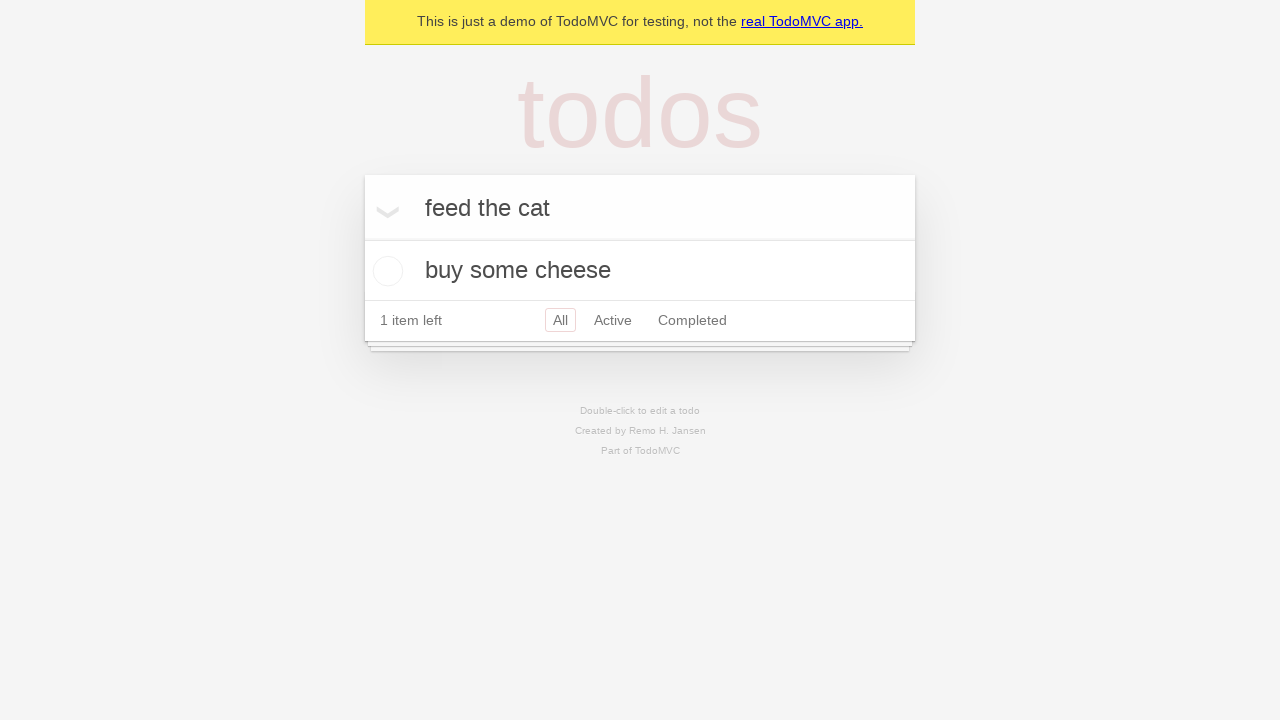

Pressed Enter to create second todo on .new-todo
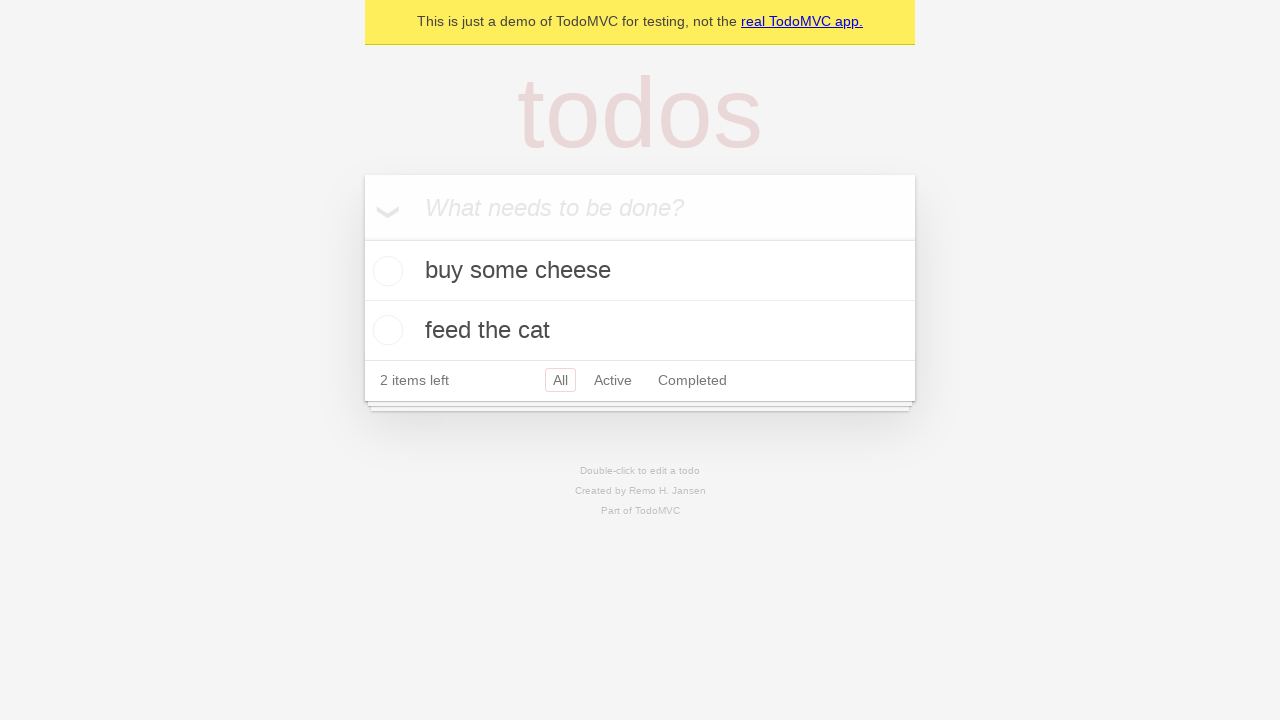

Waited for both todos to appear in the list
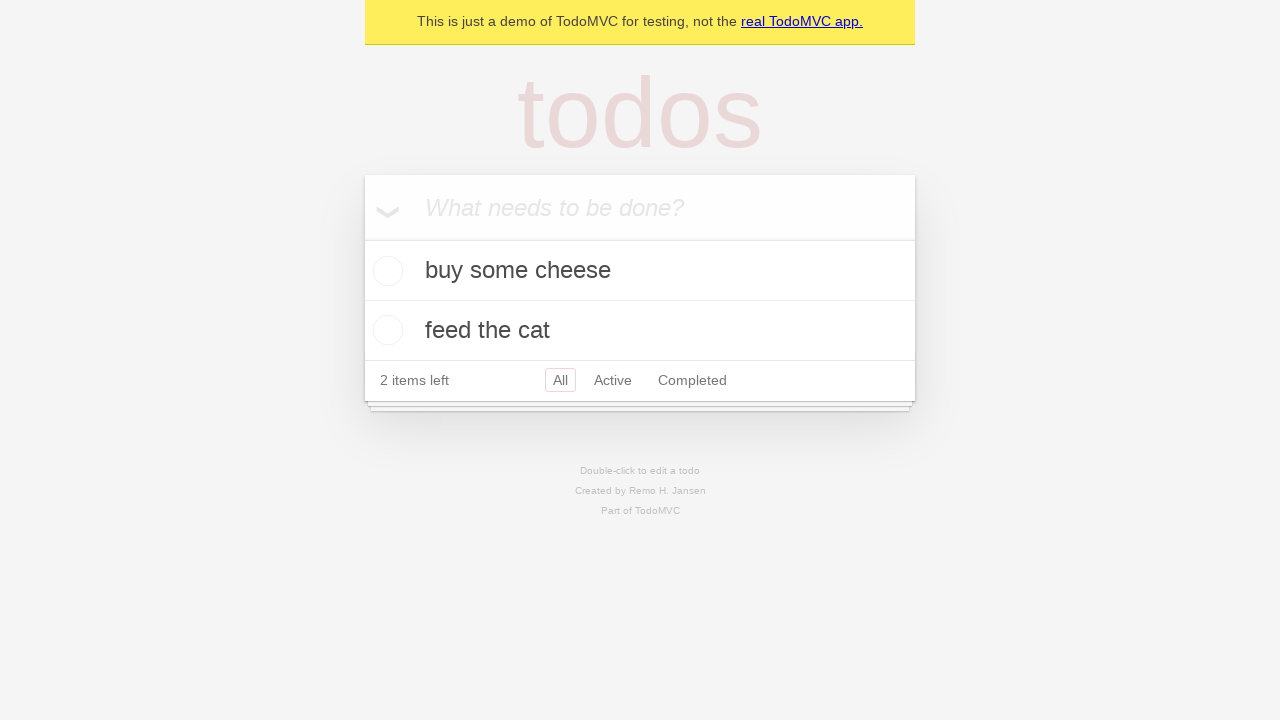

Checked the first todo item at (385, 271) on .todo-list li >> nth=0 >> .toggle
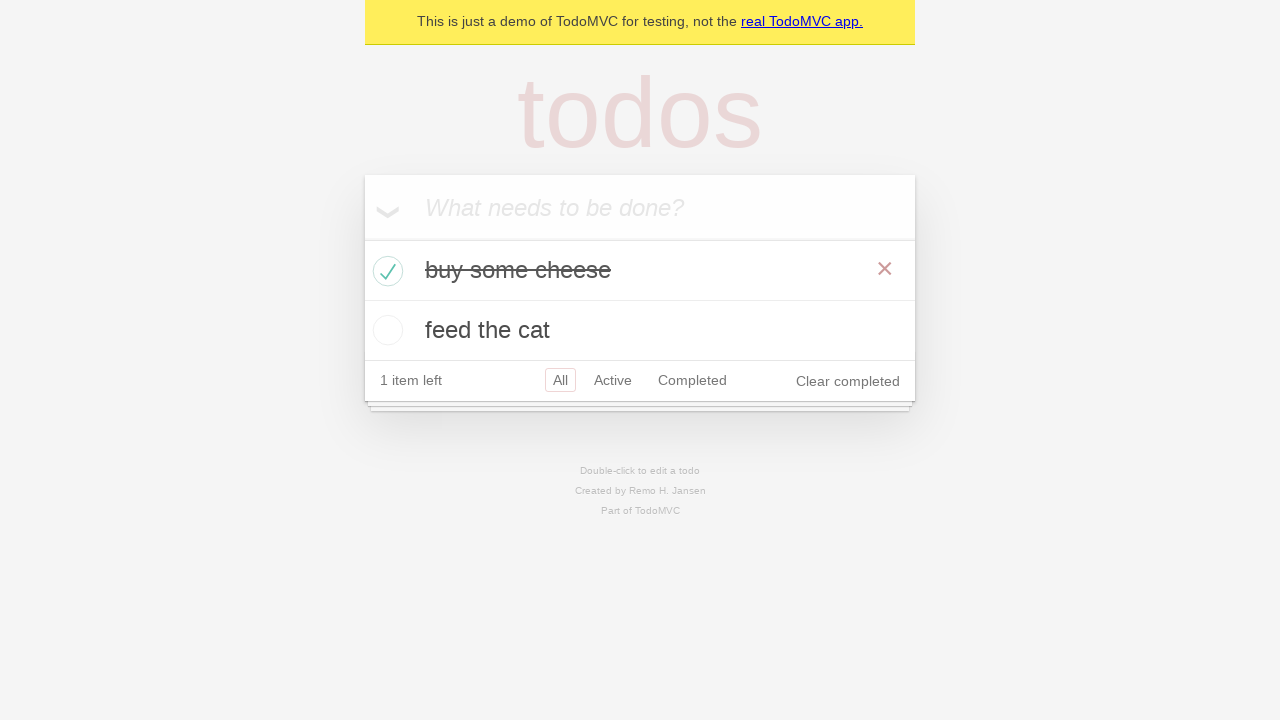

Reloaded the page to test data persistence
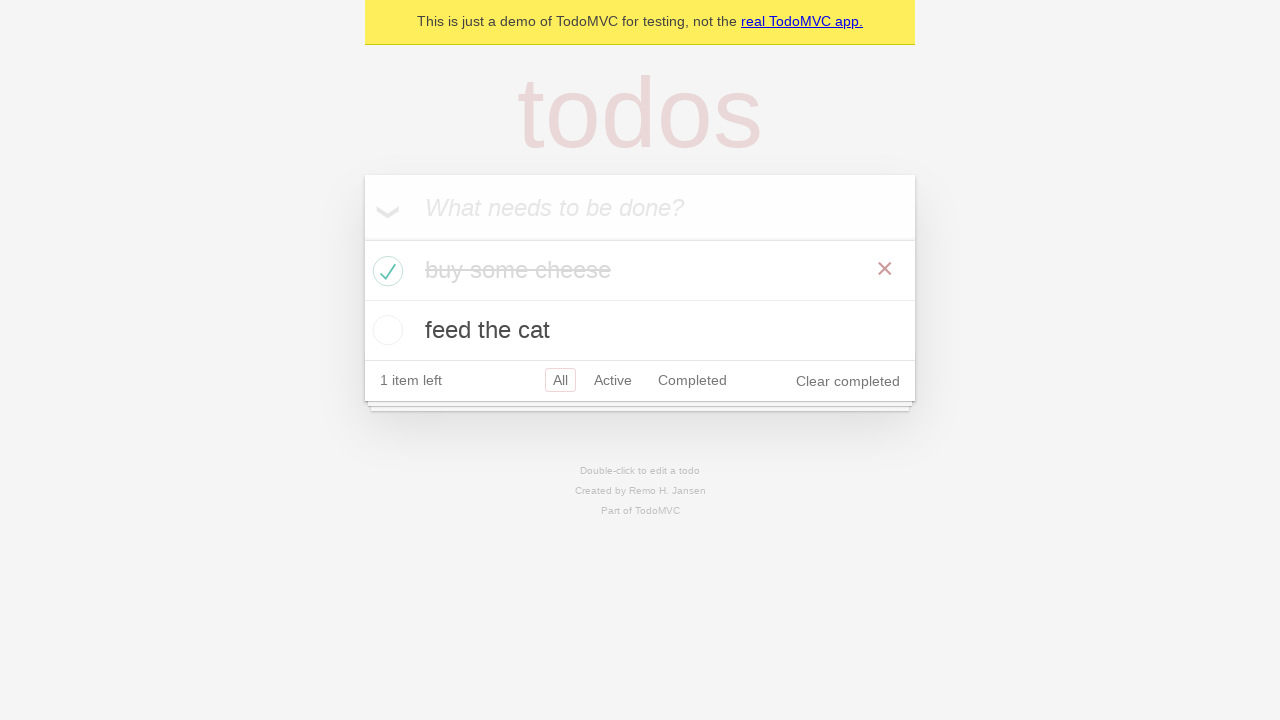

Waited for todos to reappear after page reload
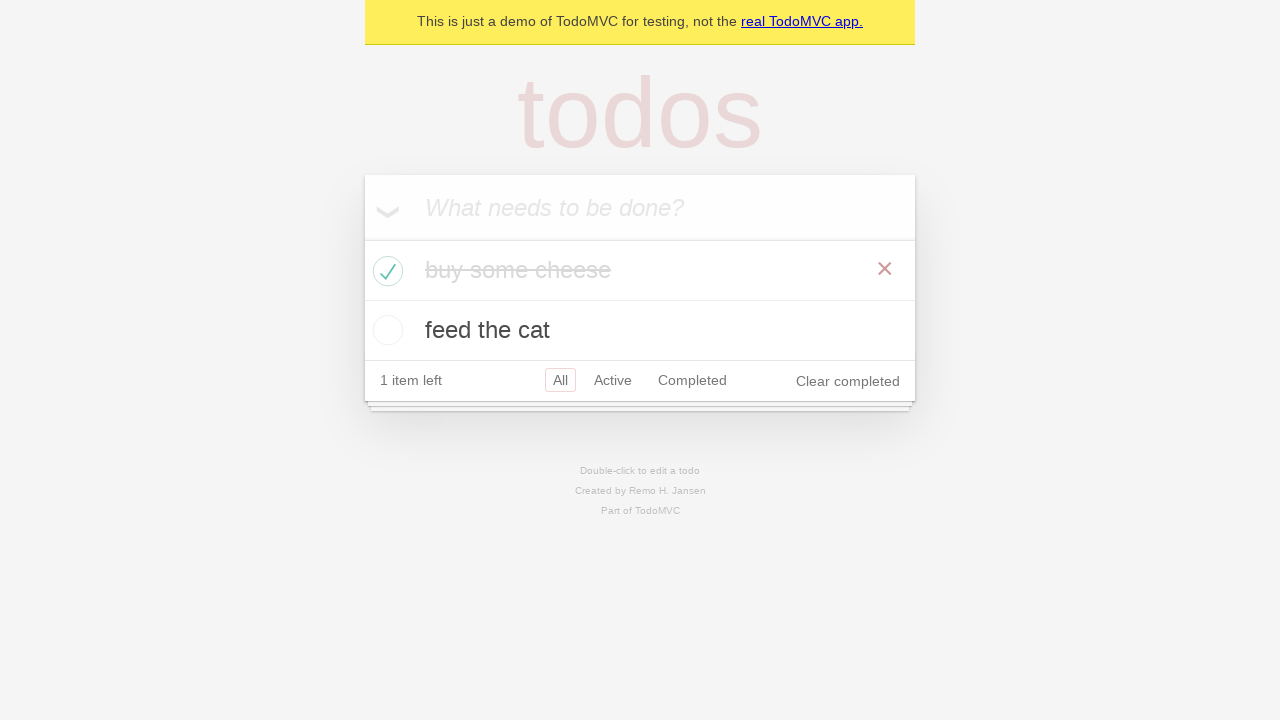

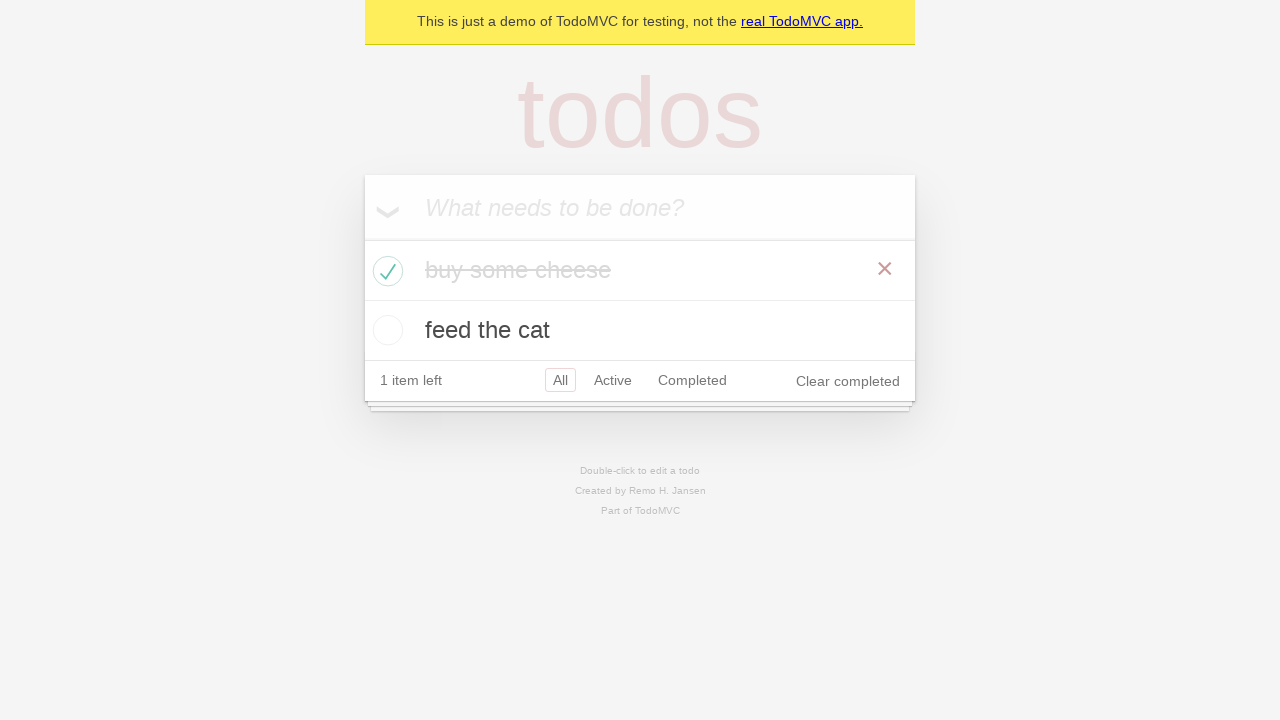